Navigates to CURA Healthcare Service homepage and clicks the appointment button to reach the login page

Starting URL: https://katalon-demo-cura.herokuapp.com/

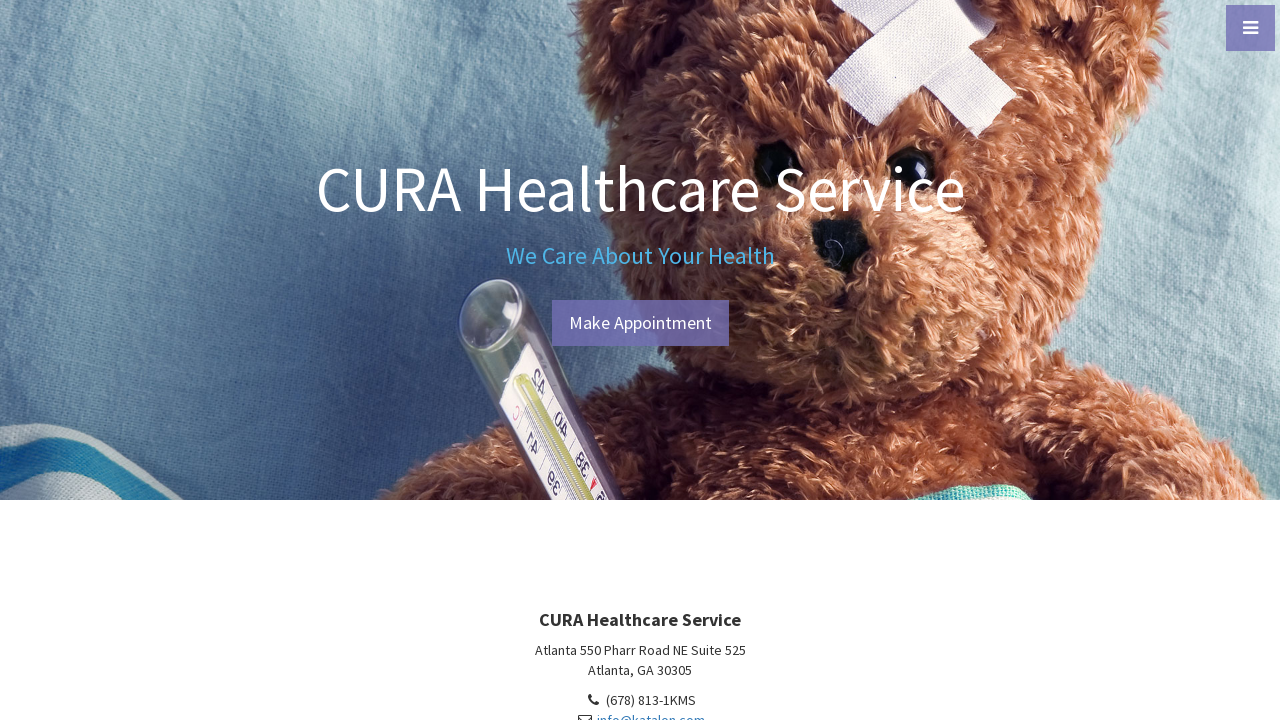

Clicked Make Appointment button at (640, 323) on a#btn-make-appointment
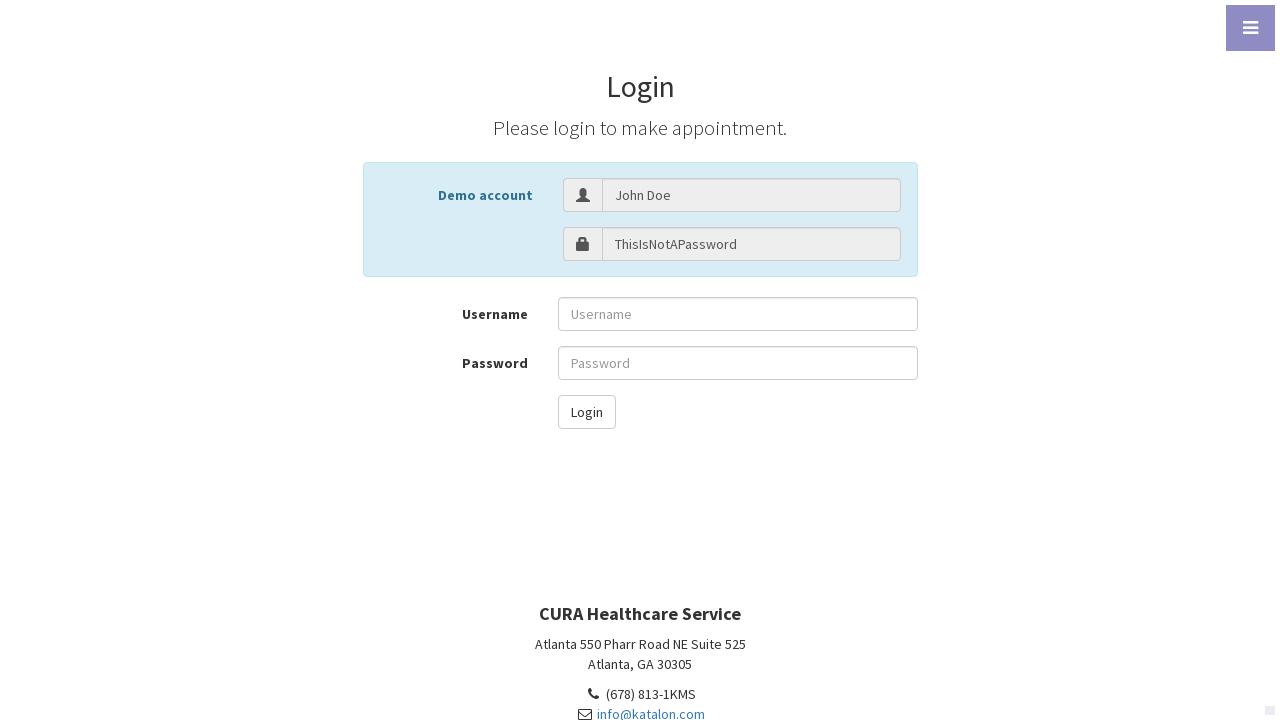

Navigated to login page
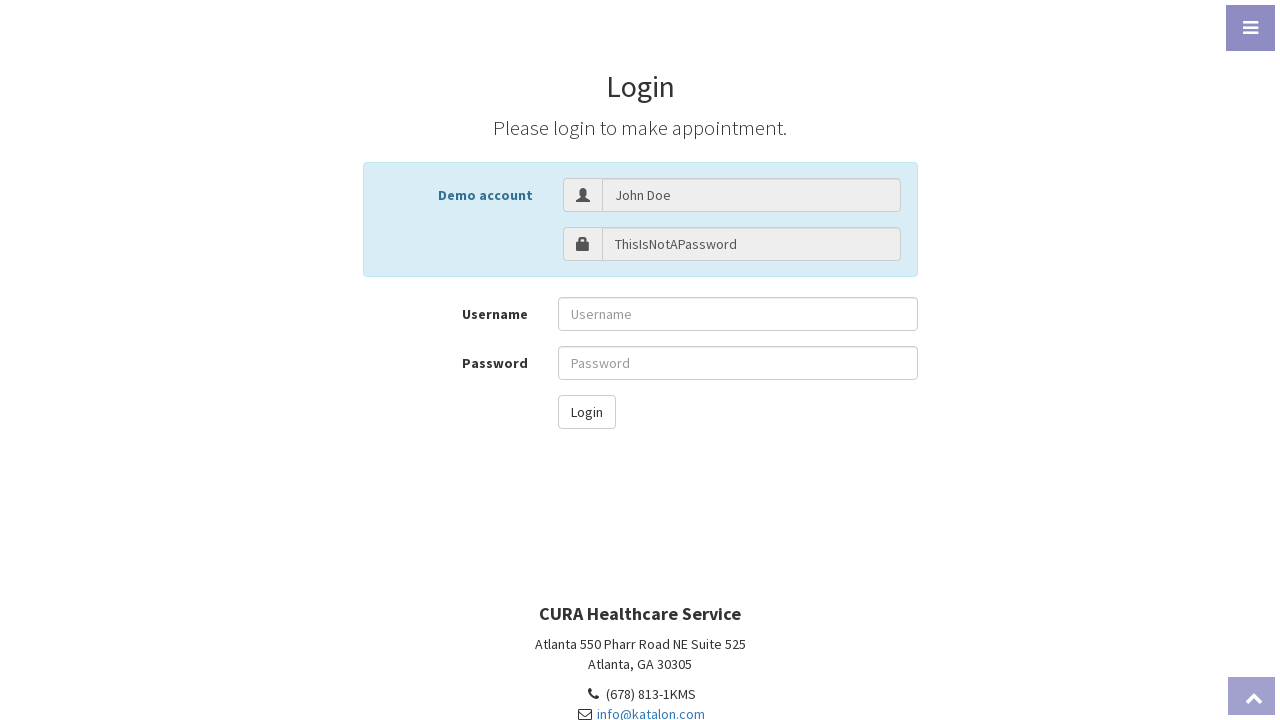

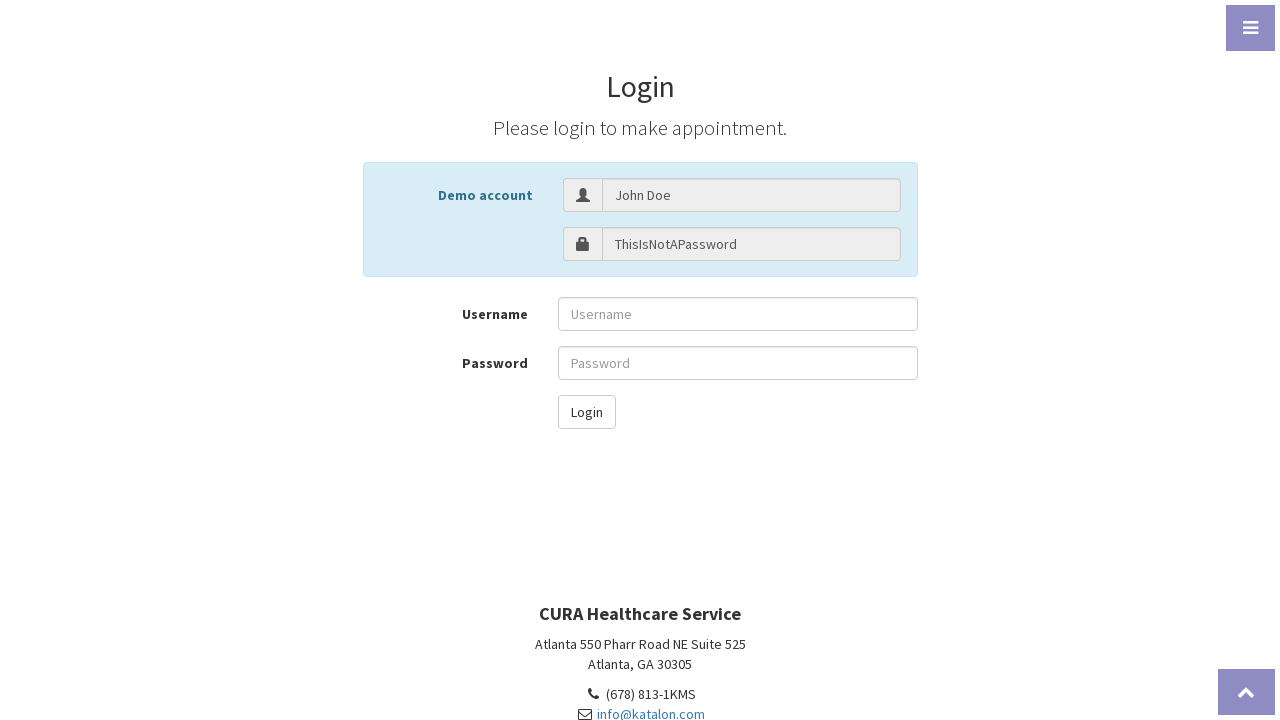